Tests multiple window handling by clicking a link that opens a new window, then switching between the original window and the new window to verify their titles.

Starting URL: https://the-internet.herokuapp.com/windows

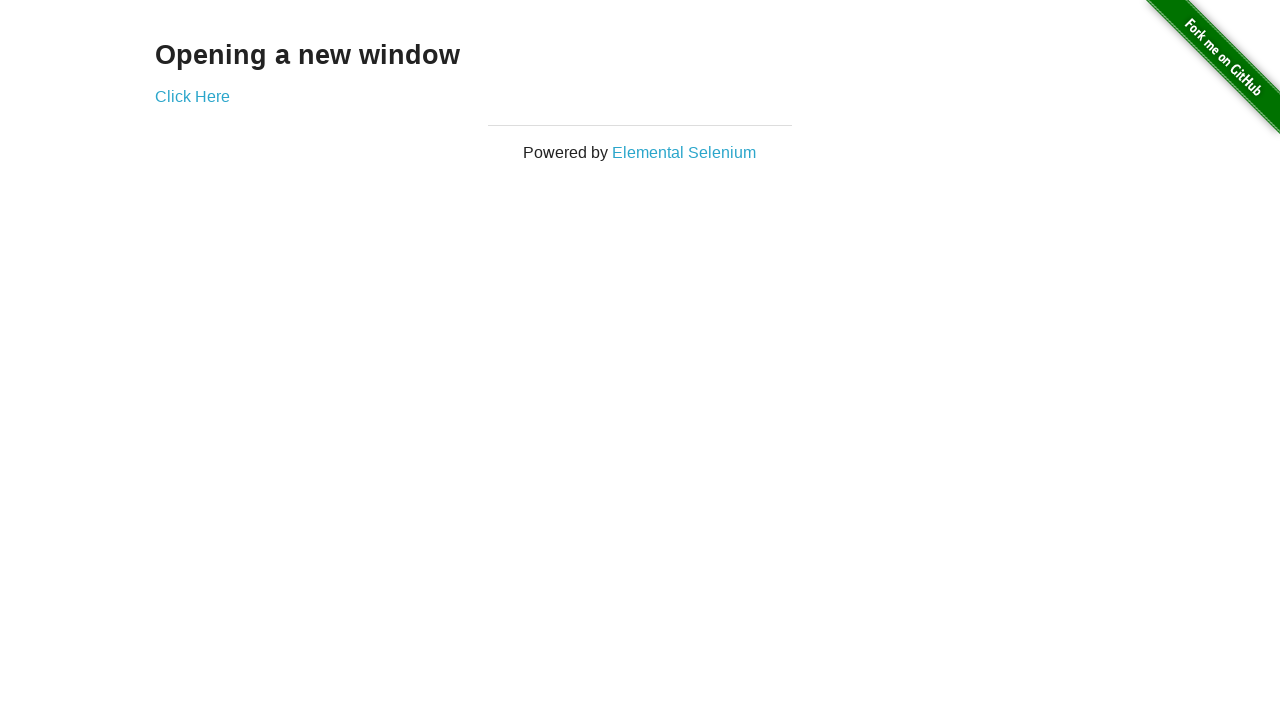

Clicked link that opened a new window at (192, 96) on .example a
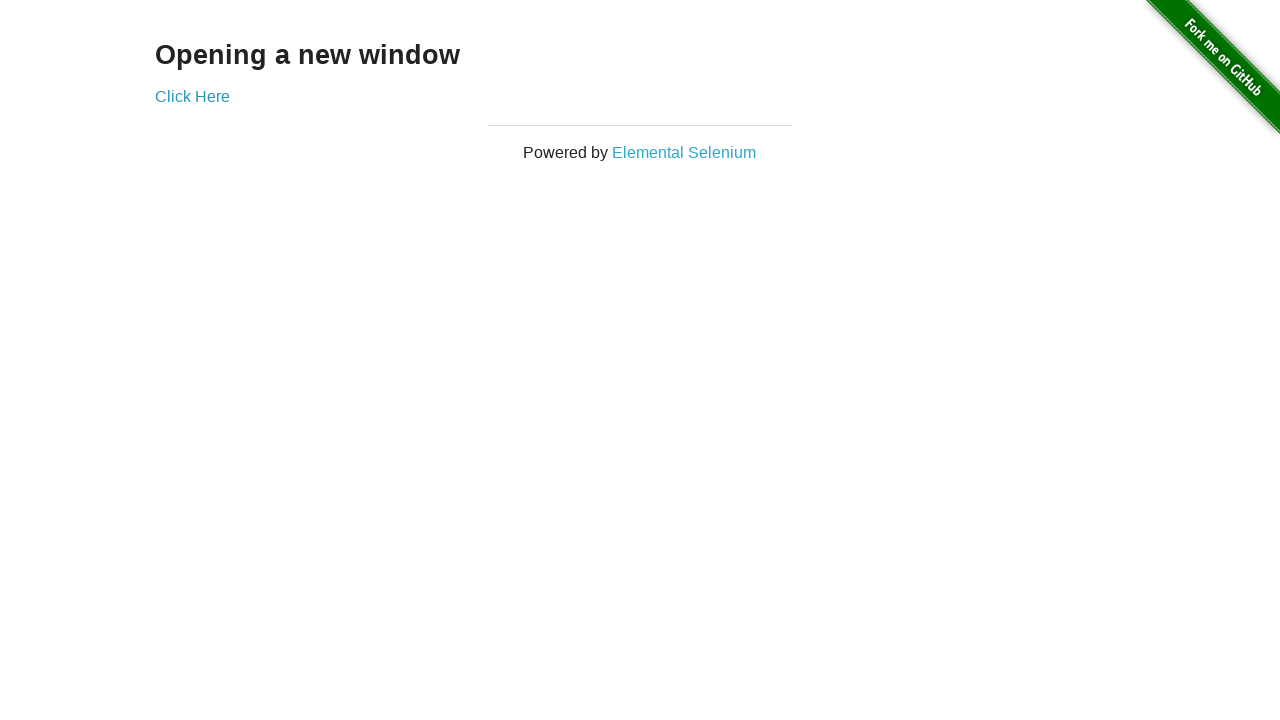

New window page fully loaded
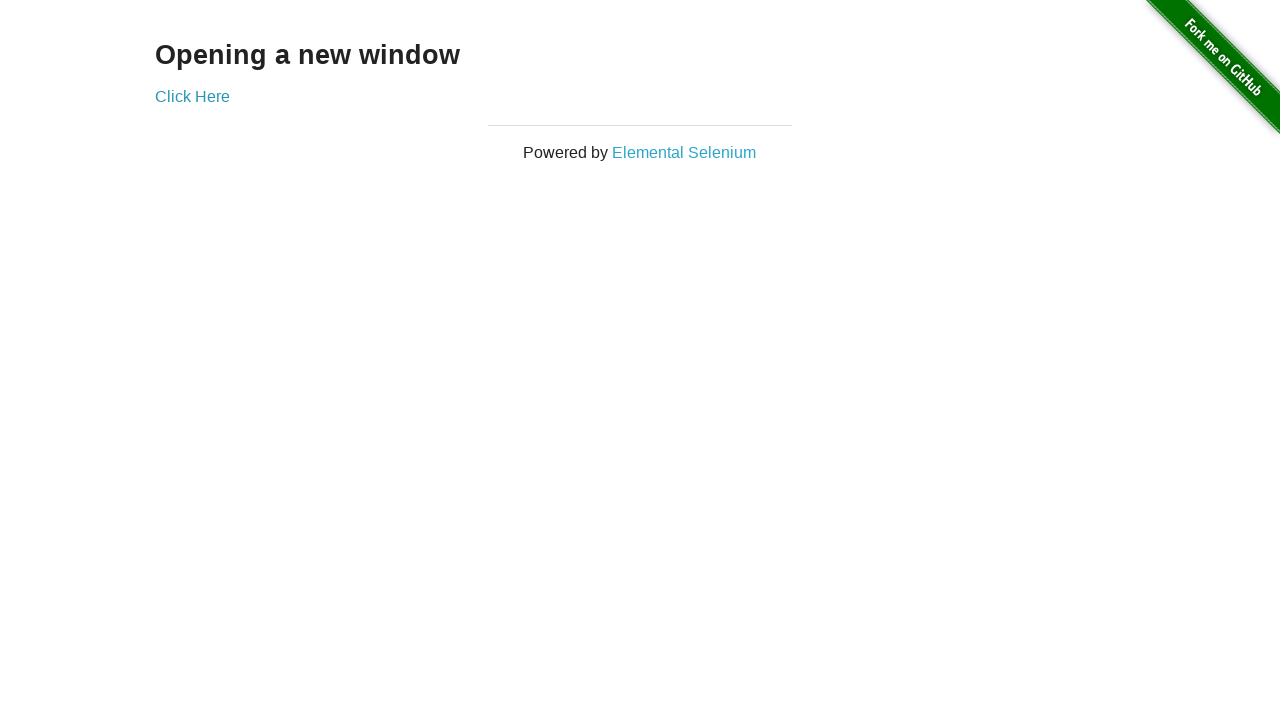

Verified original window title is 'The Internet'
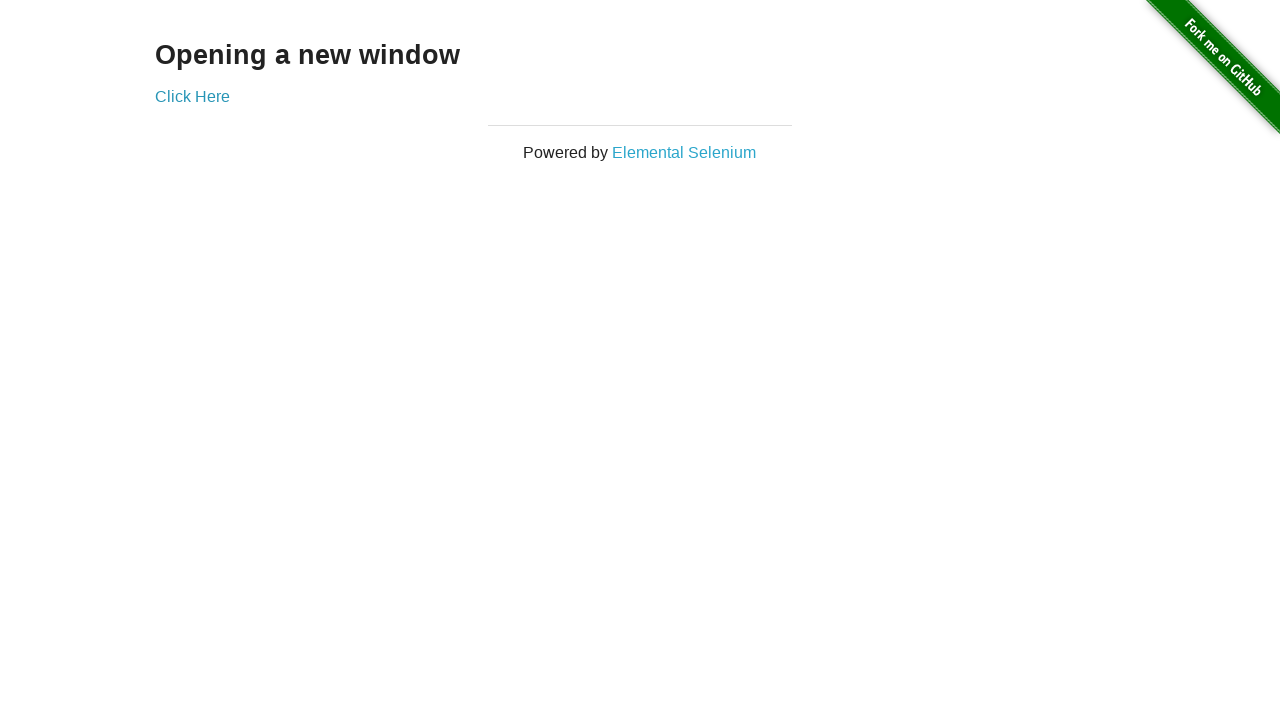

Verified new window title is 'New Window'
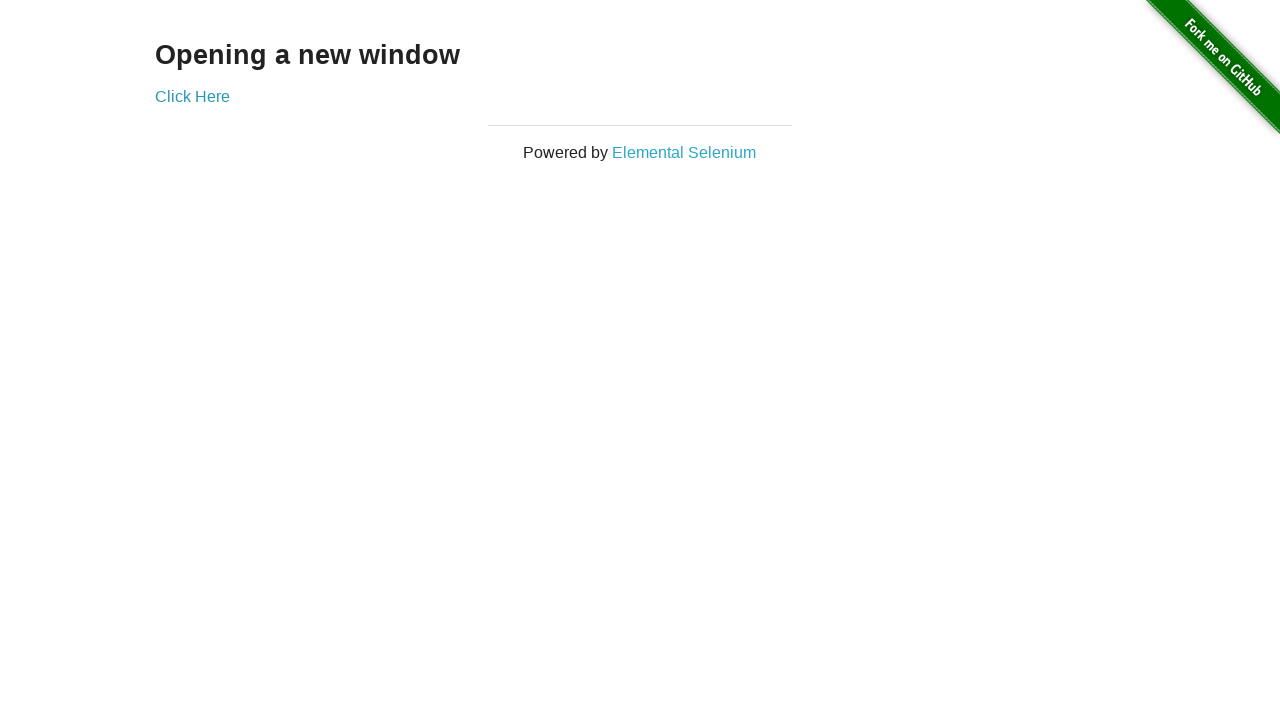

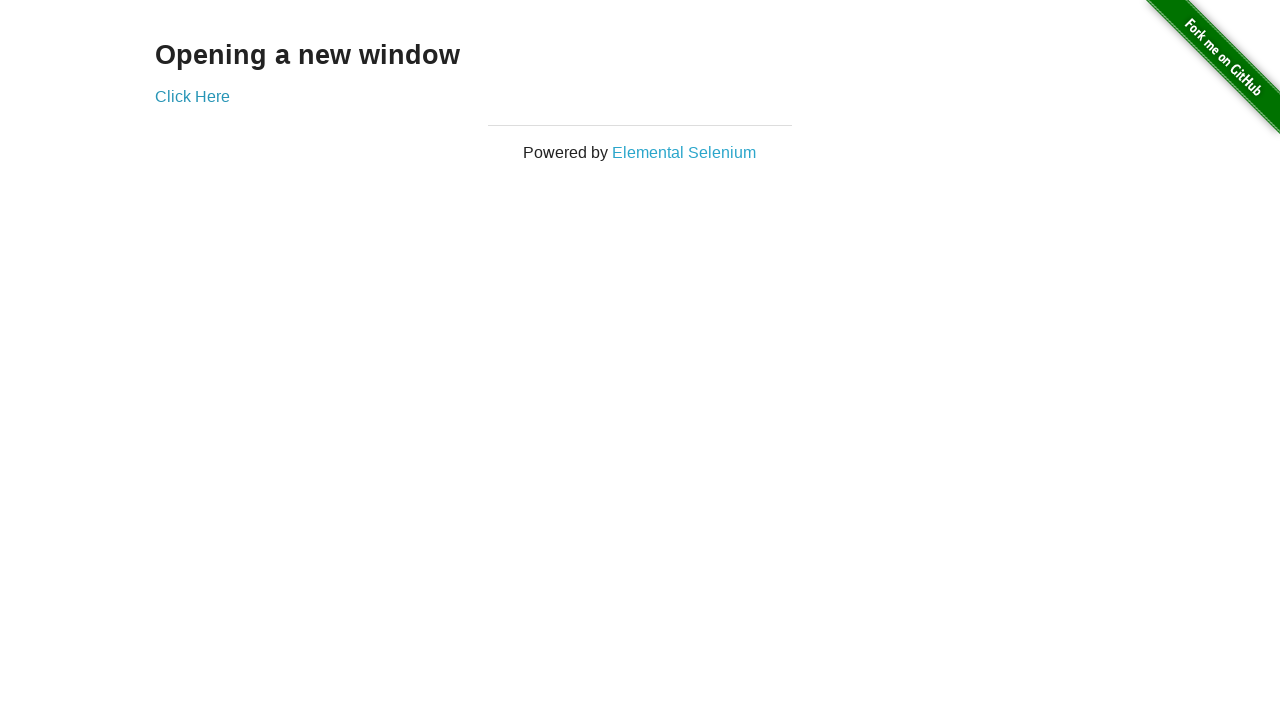